Navigates to an e-commerce site, clicks on a header menu item, then navigates to a cosmetics category page

Starting URL: https://ecogolik.ru/

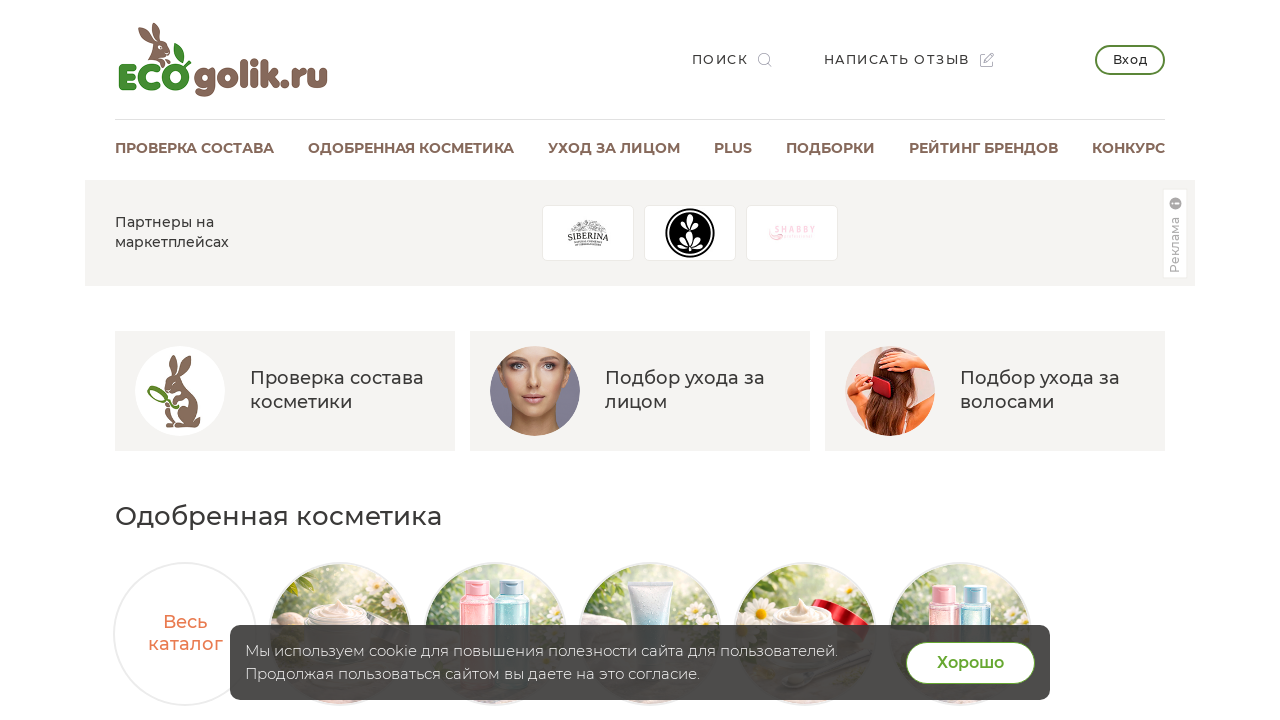

Page header loaded
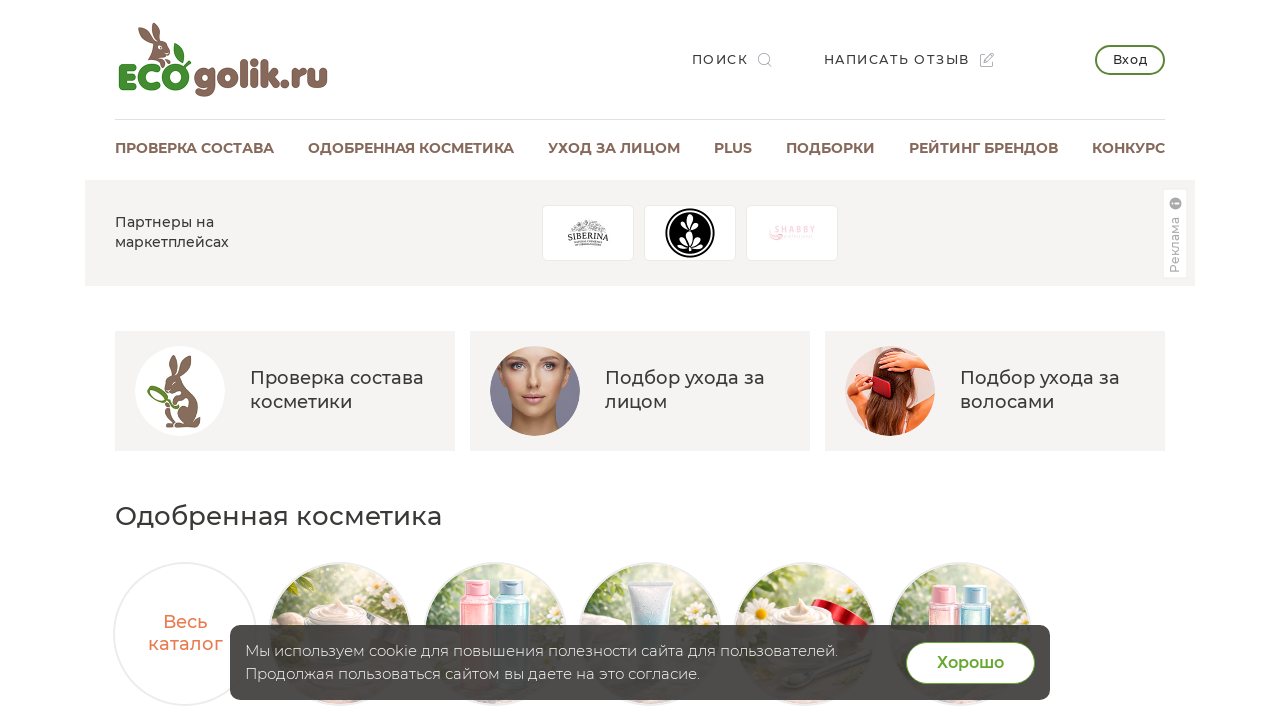

Clicked on second header menu item at (411, 147) on div.page-header__item:nth-of-type(2)
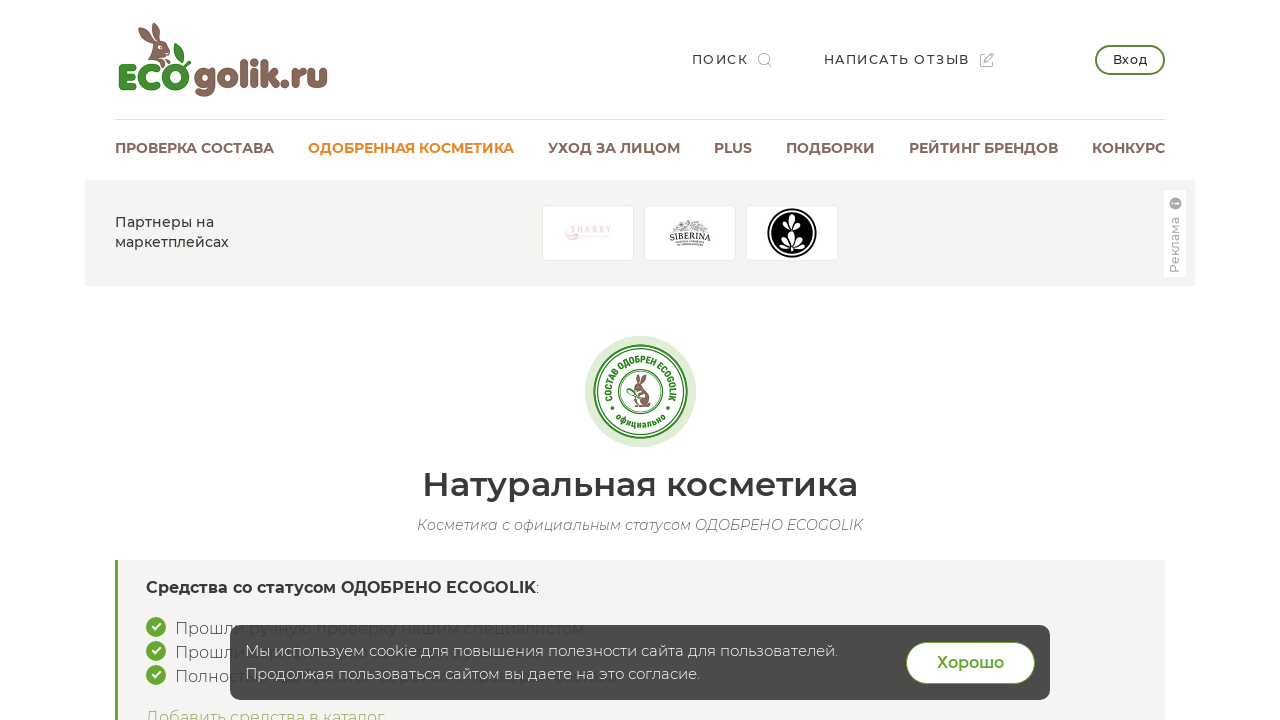

Clicked on cosmetics category link at (614, 147) on a[href='/kosmetika_dlya_litsa/']:nth-of-type(1)
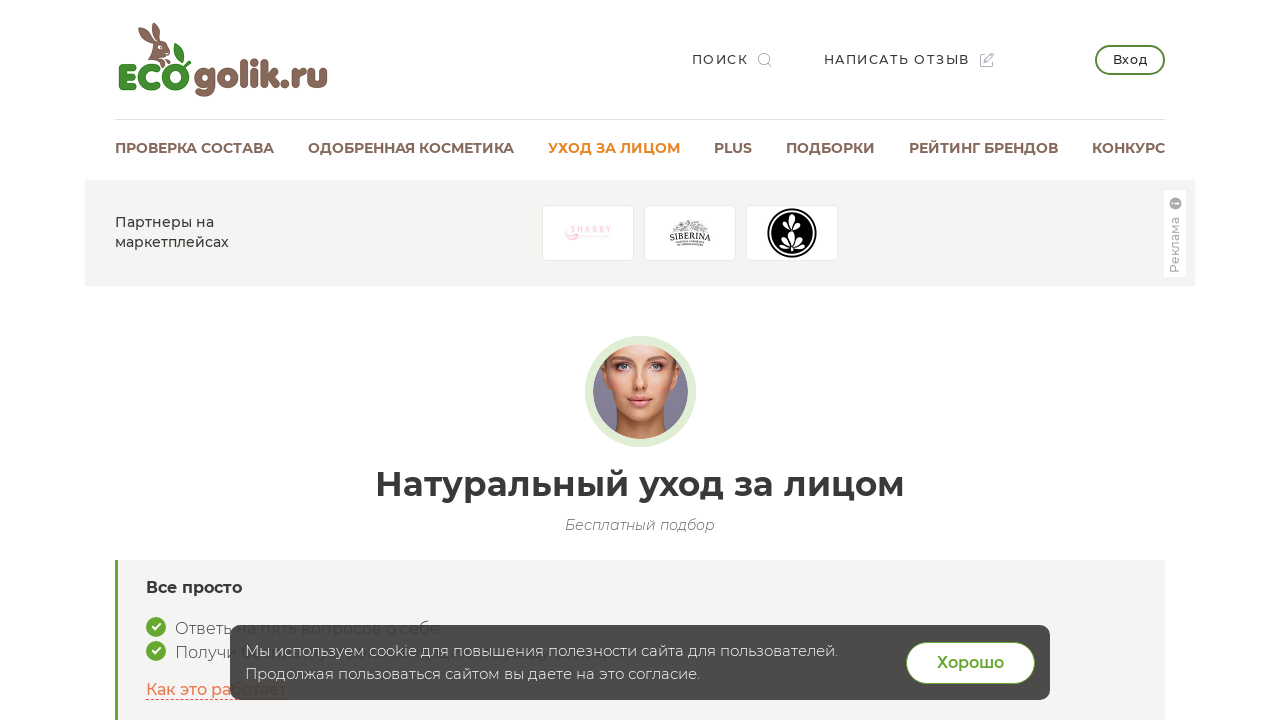

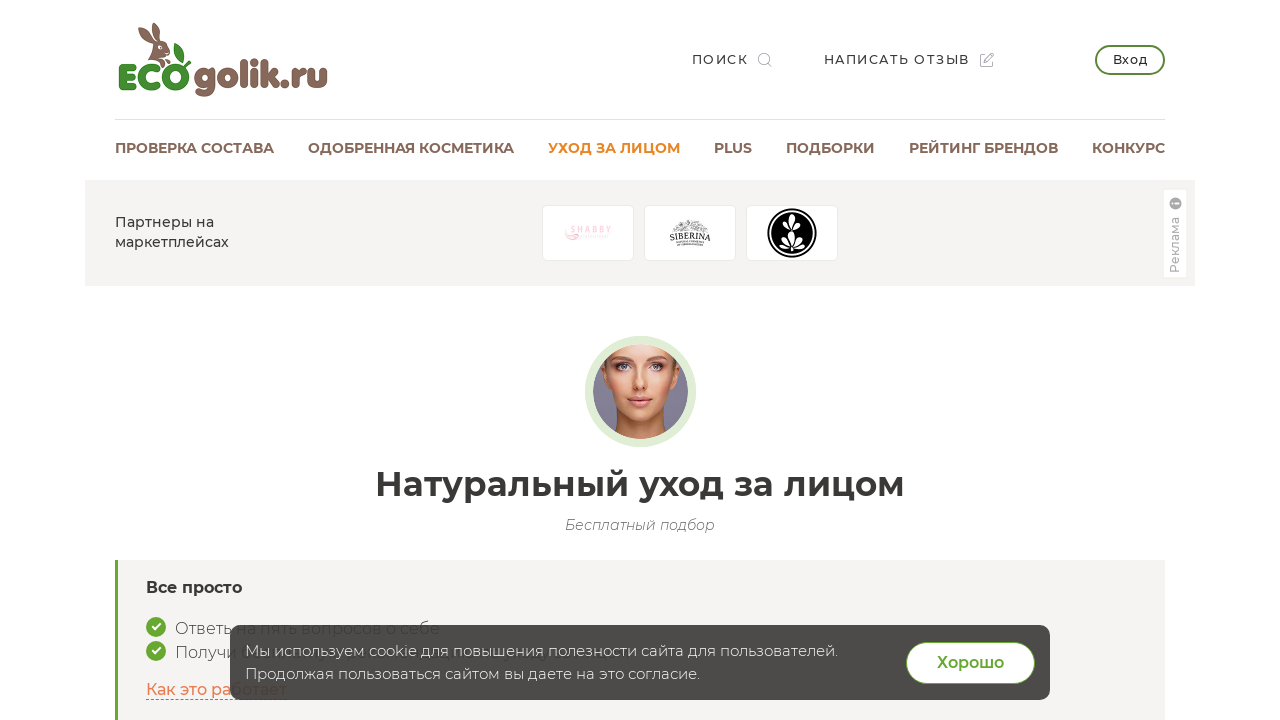